Tests a math quiz page by reading two numbers, calculating their sum, and selecting the result from a dropdown menu

Starting URL: http://suninjuly.github.io/selects1.html

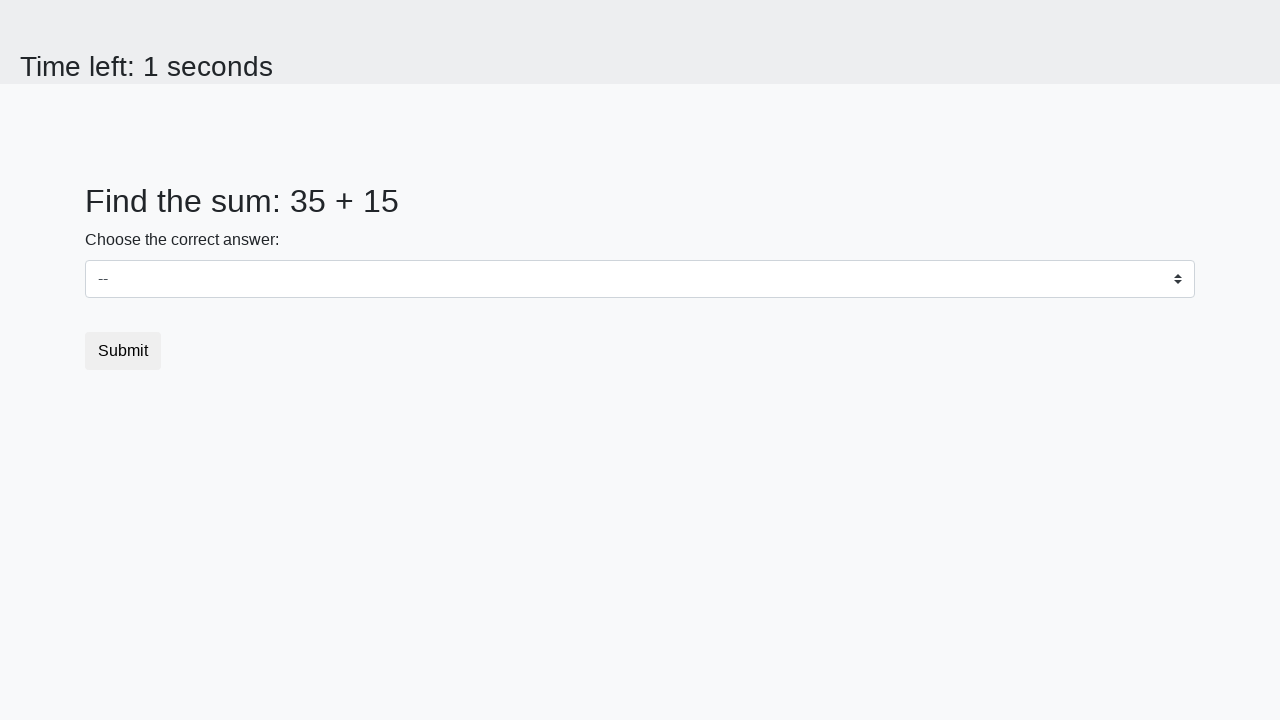

Located first number element (#num1)
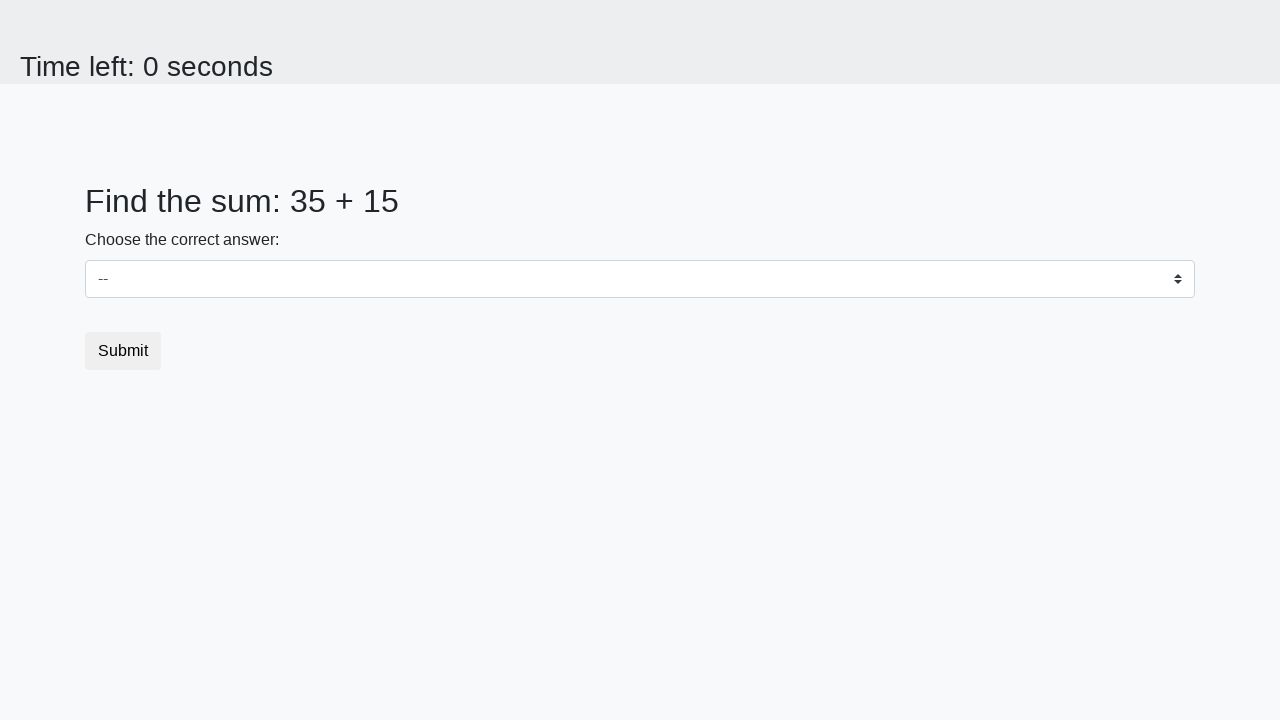

Located second number element (#num2)
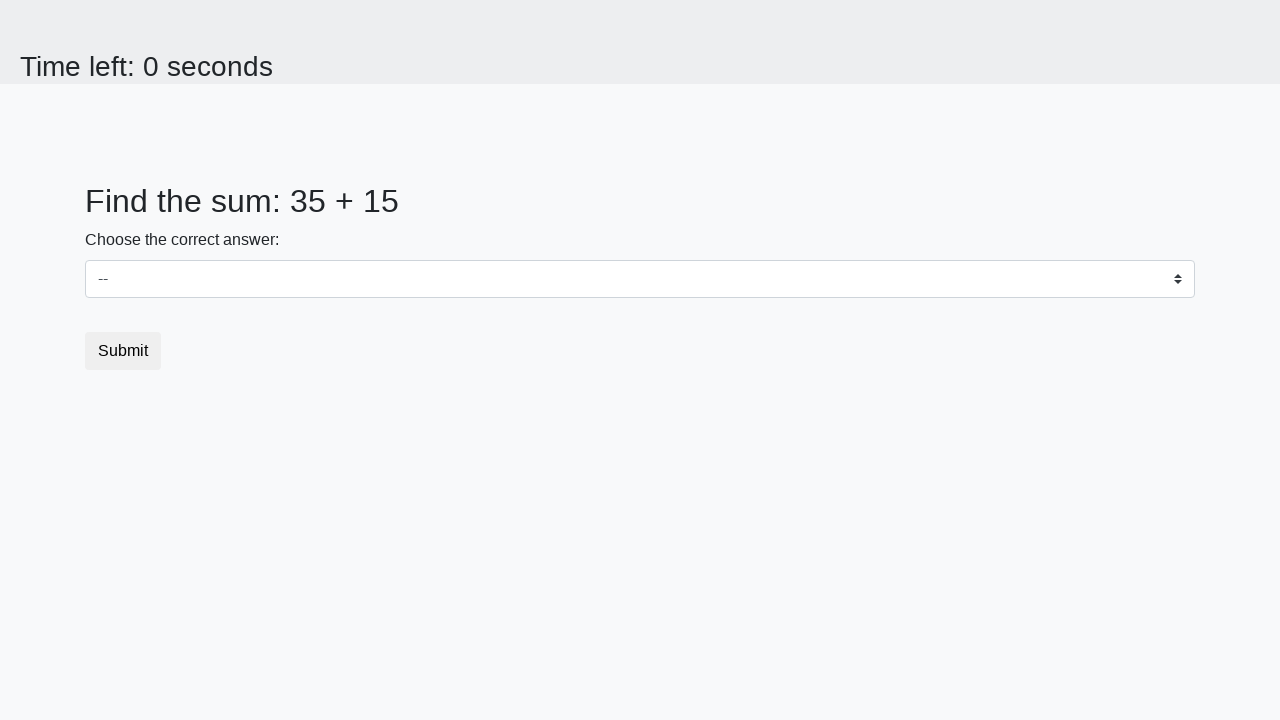

Read first number: 35
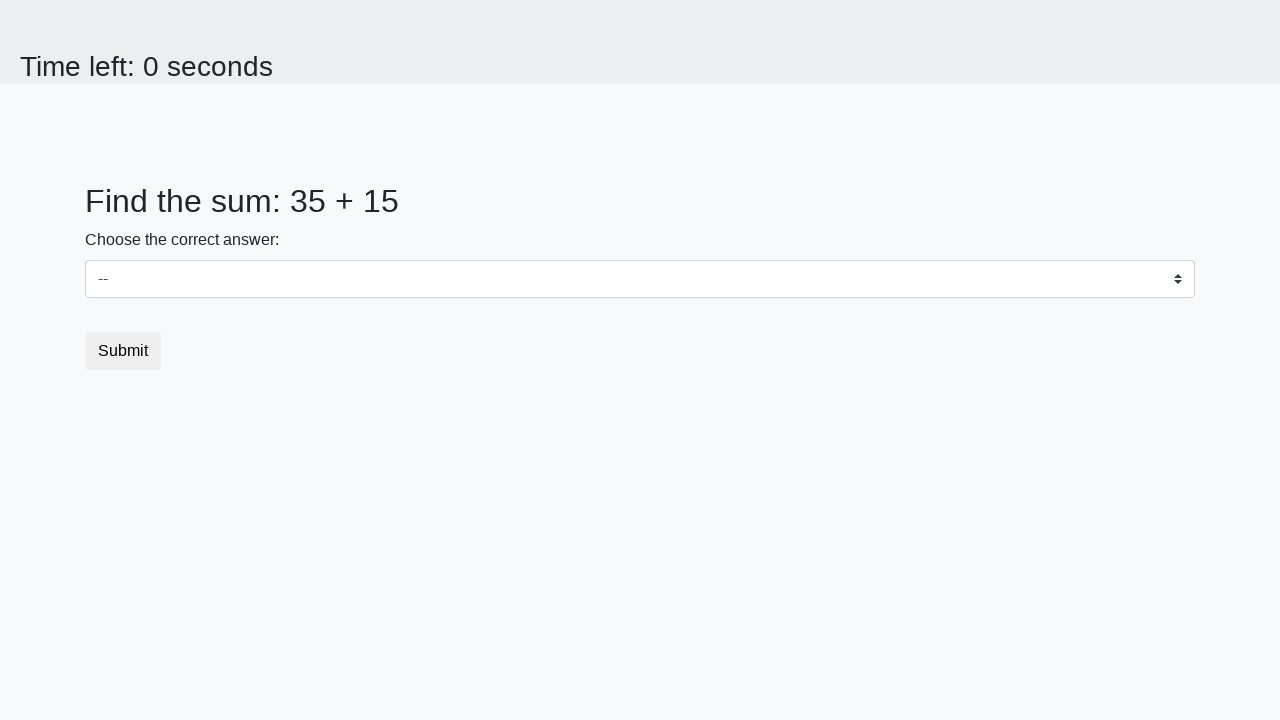

Read second number: 15
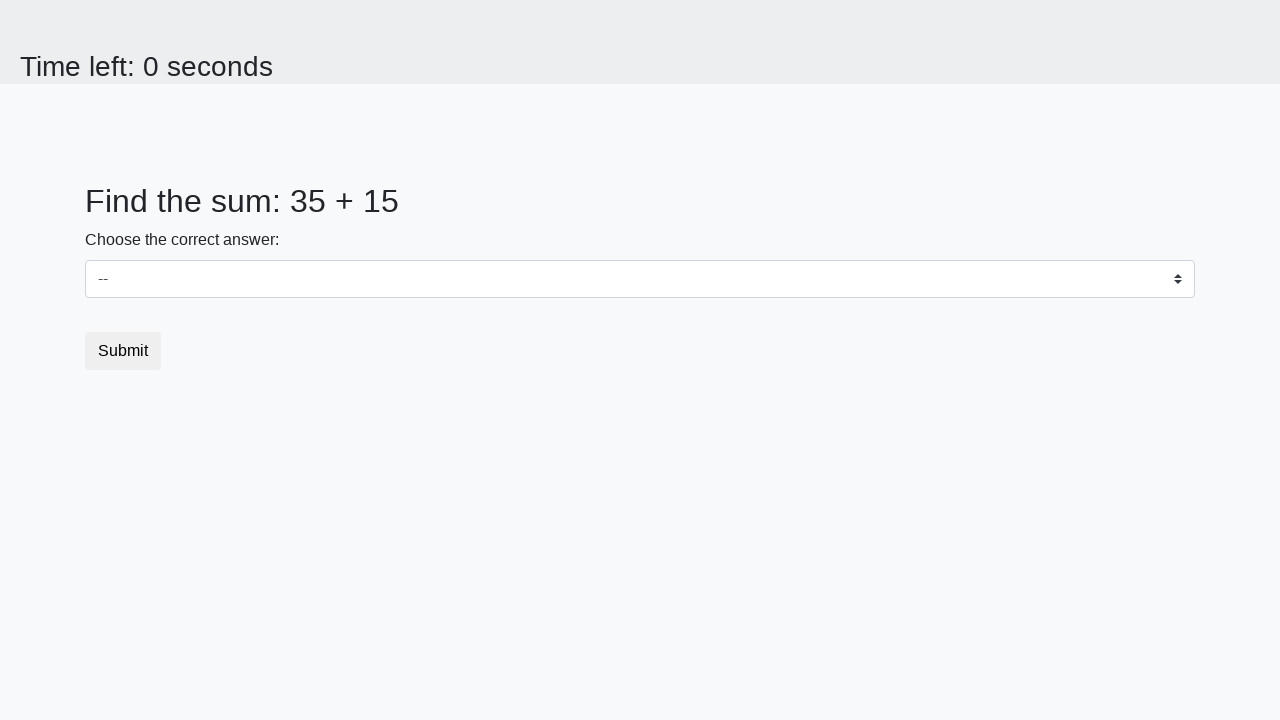

Calculated sum: 35 + 15 = 50
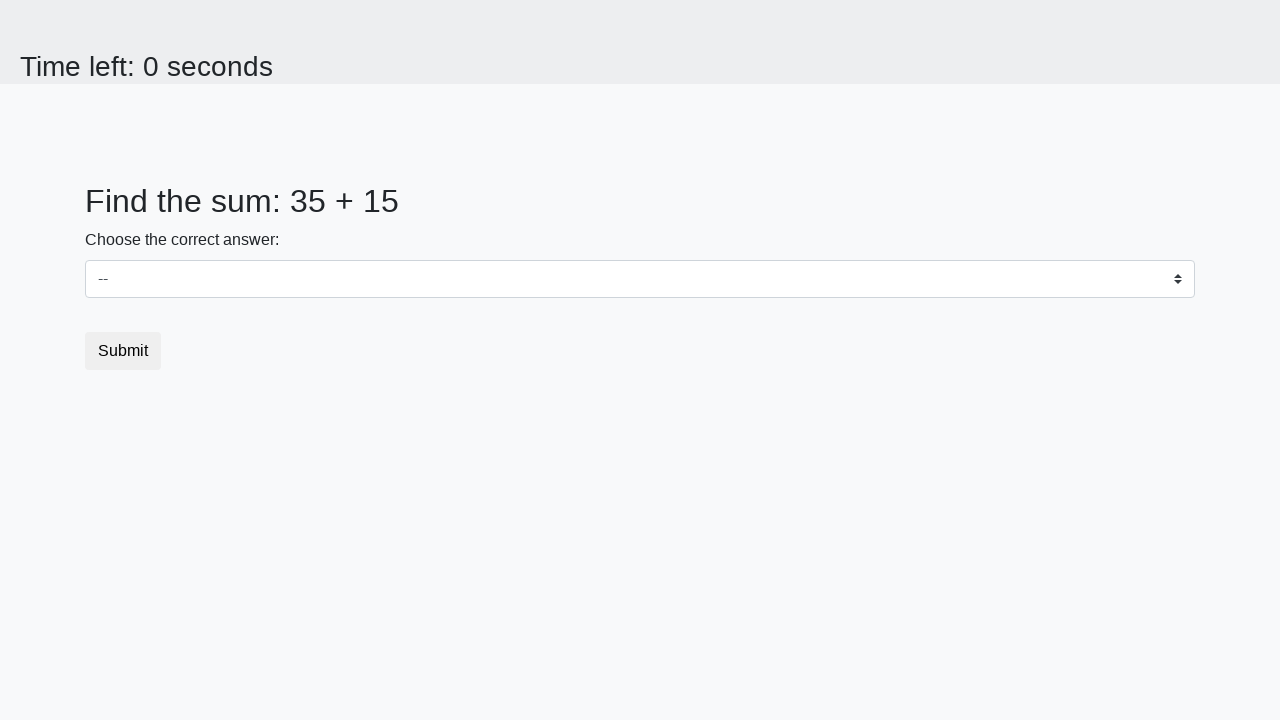

Selected result '50' from dropdown menu on #dropdown
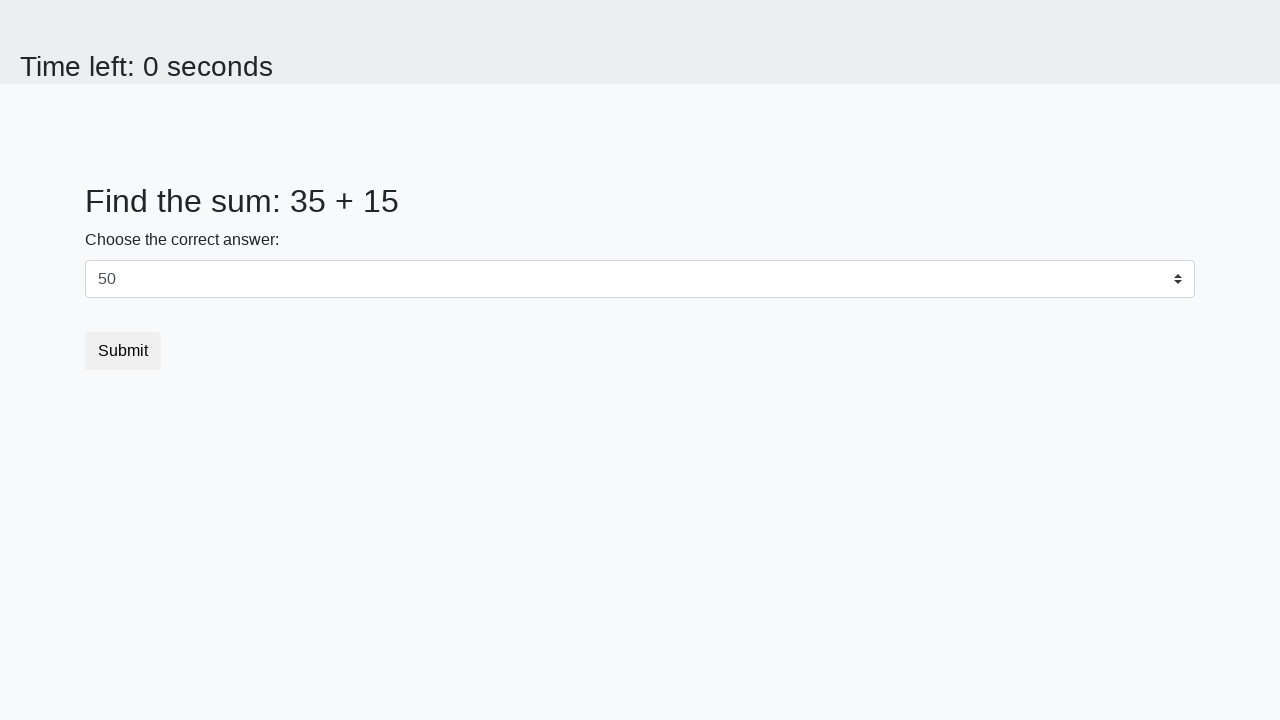

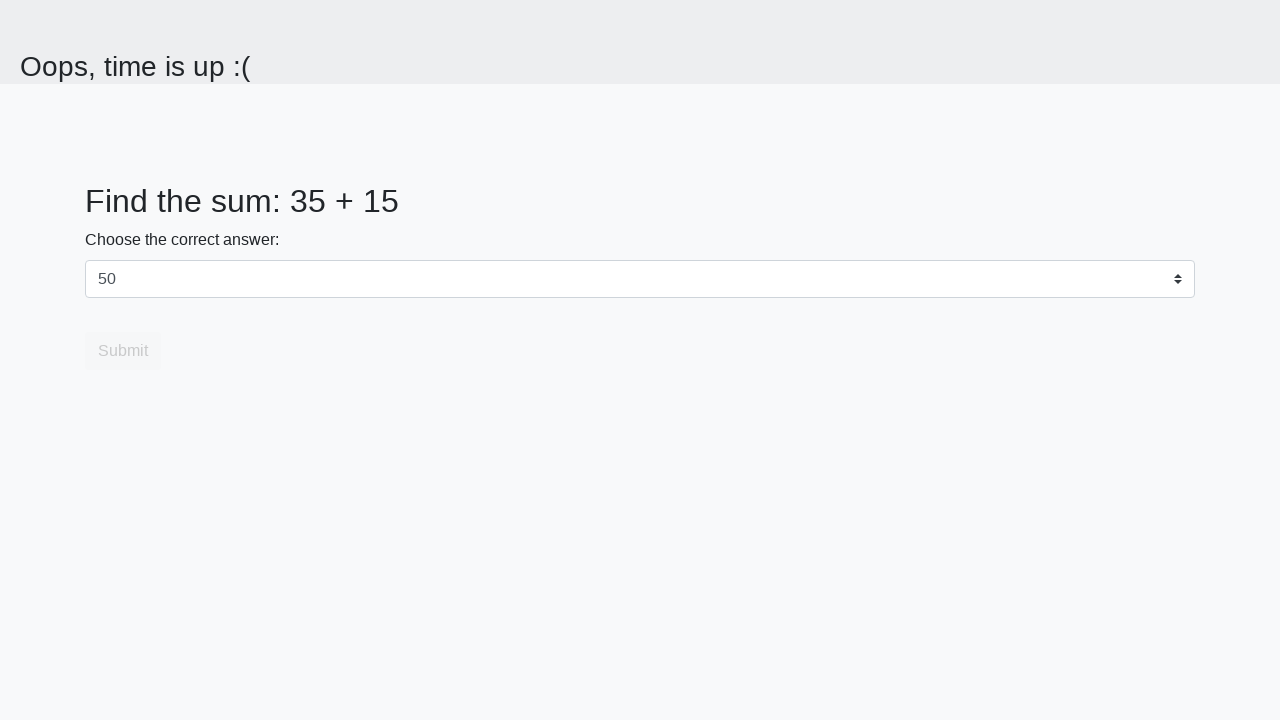